Navigates to the Texas DMV website and retrieves the page title to verify the page loaded correctly

Starting URL: https://www.txdmv.gov/

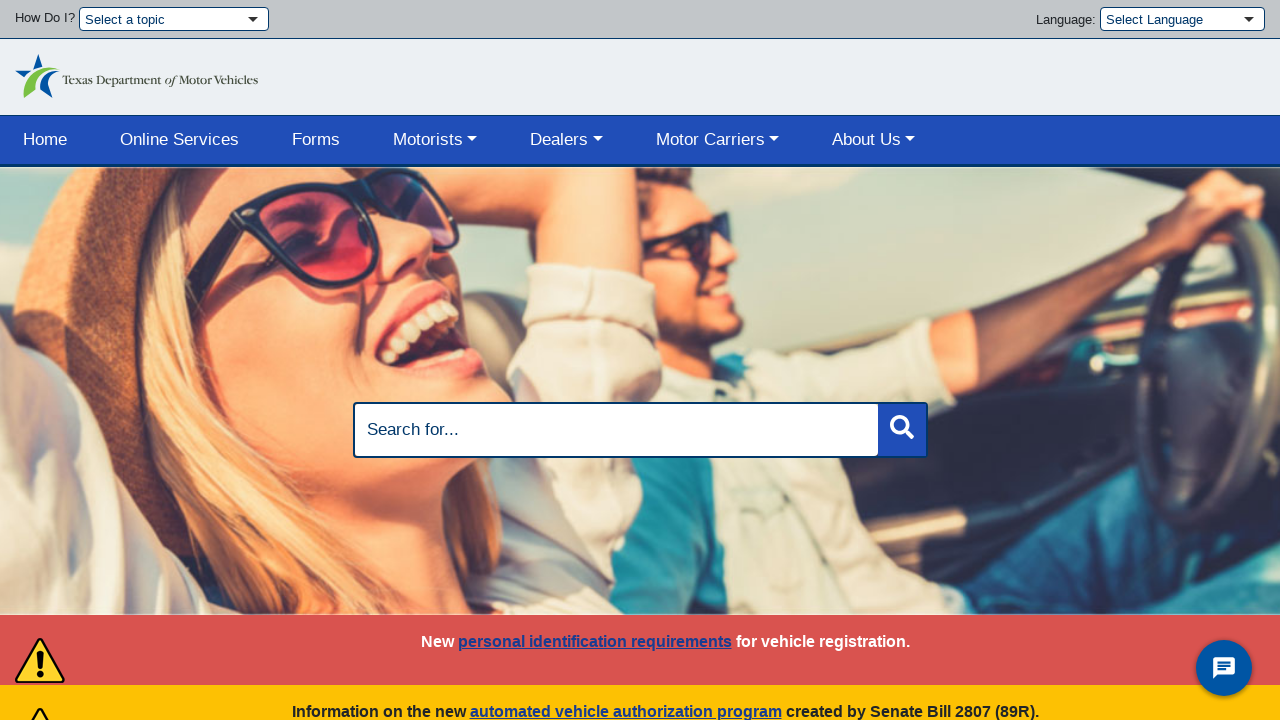

Navigated to Texas DMV website at https://www.txdmv.gov/
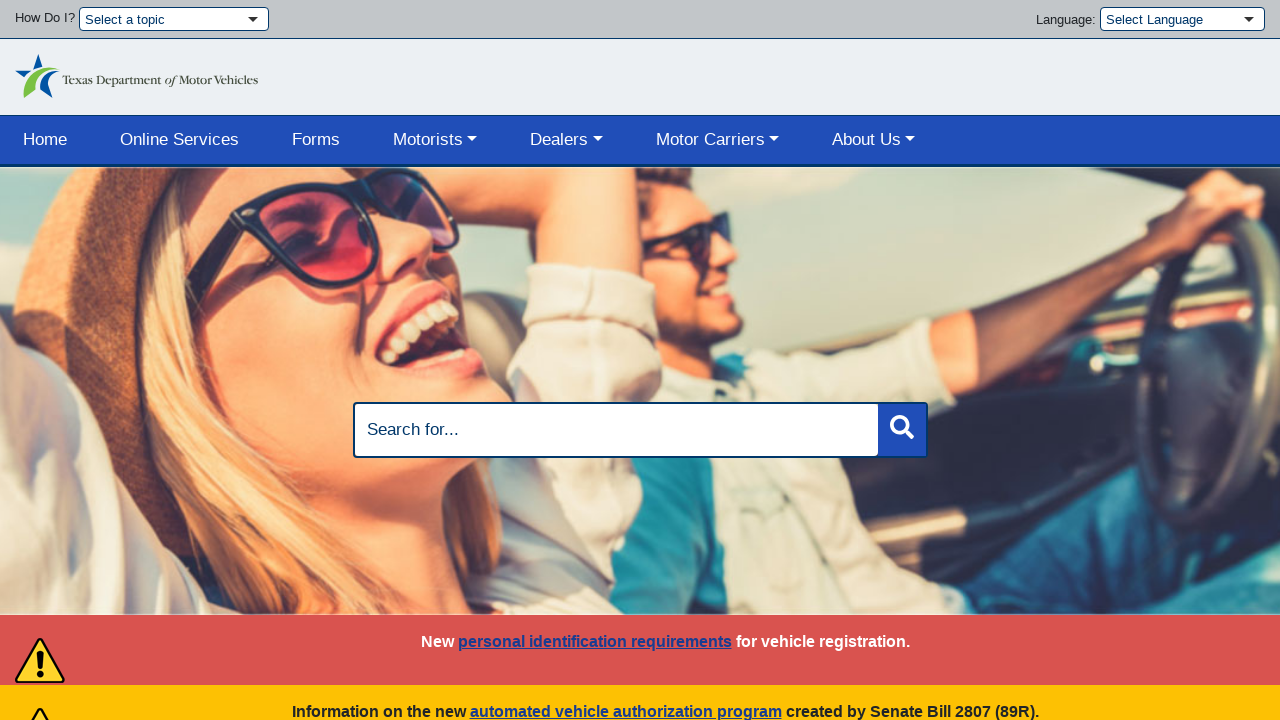

Waited for page to reach domcontentloaded state
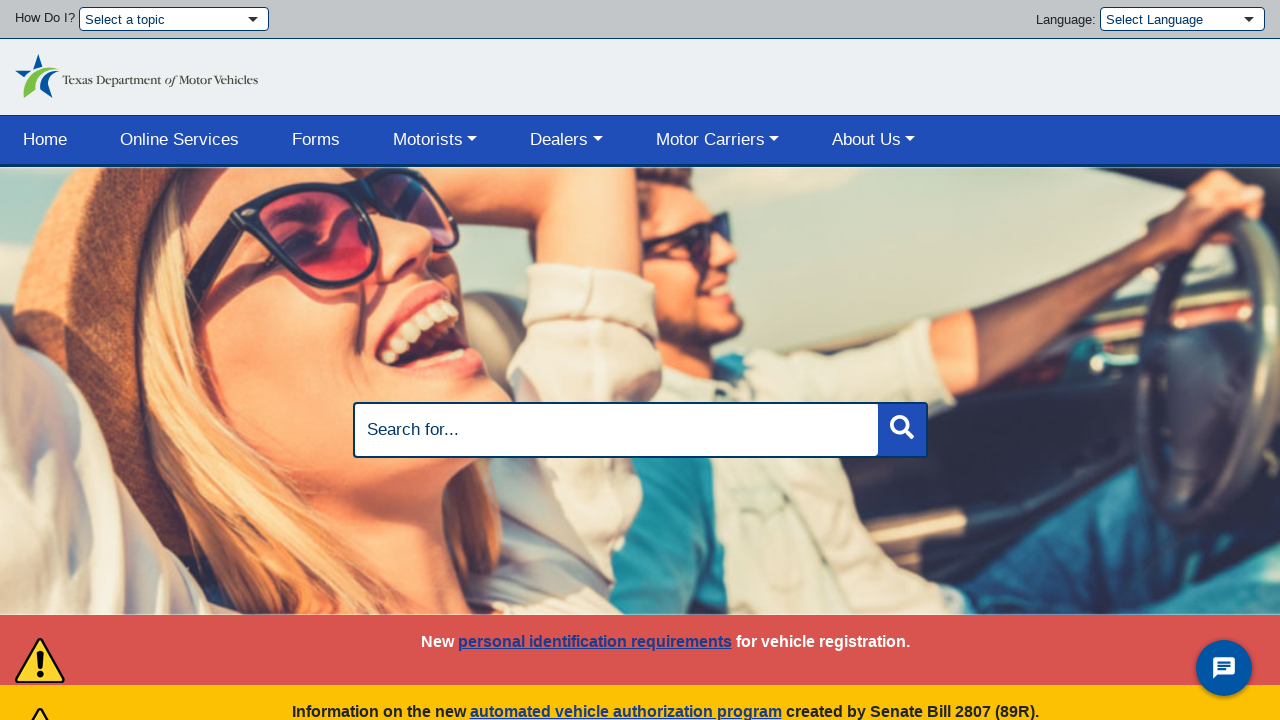

Retrieved page title: 'TxDMV Home | TxDMV.gov'
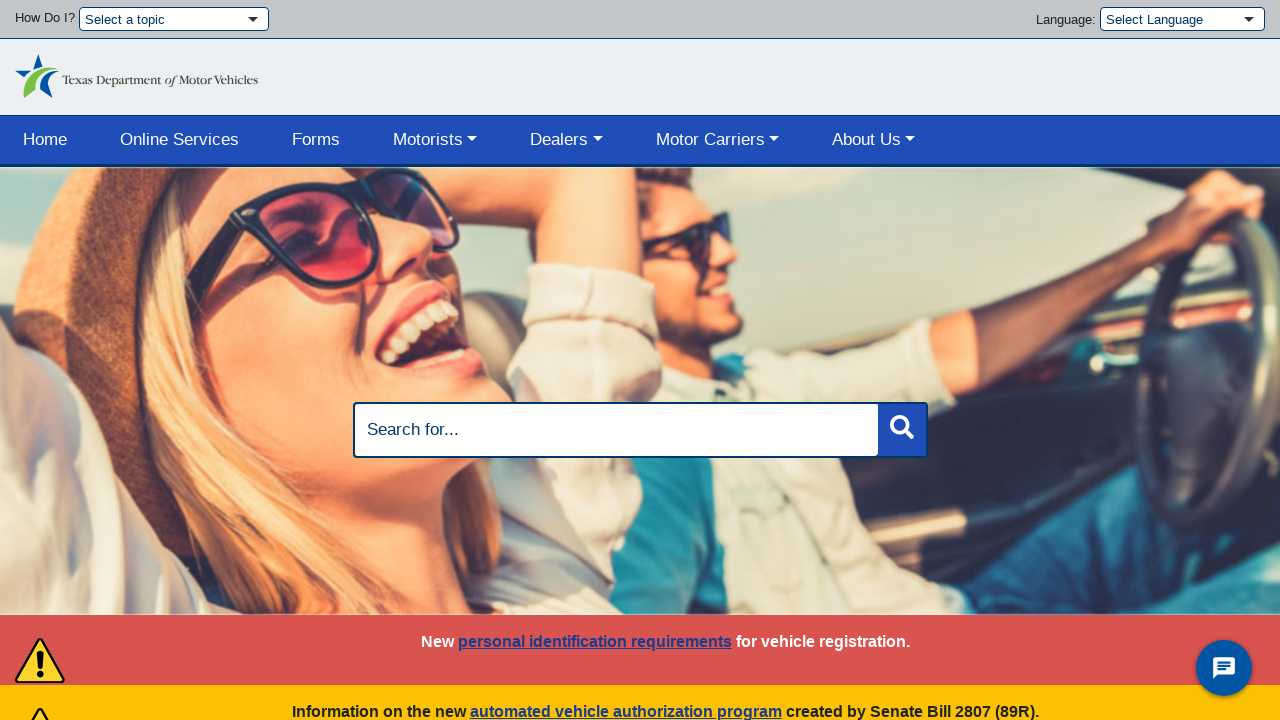

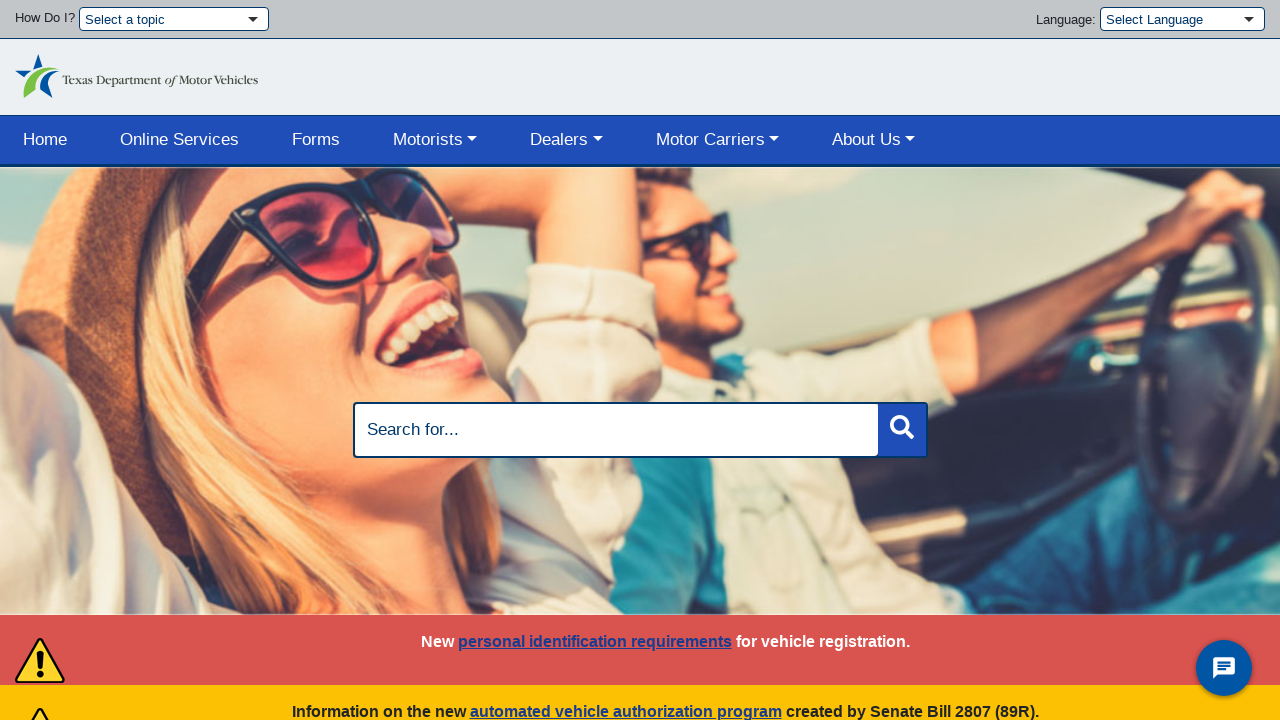